Tests JavaScript confirm dialog by clicking the second button, dismissing the alert, and verifying the cancel message

Starting URL: https://the-internet.herokuapp.com/javascript_alerts

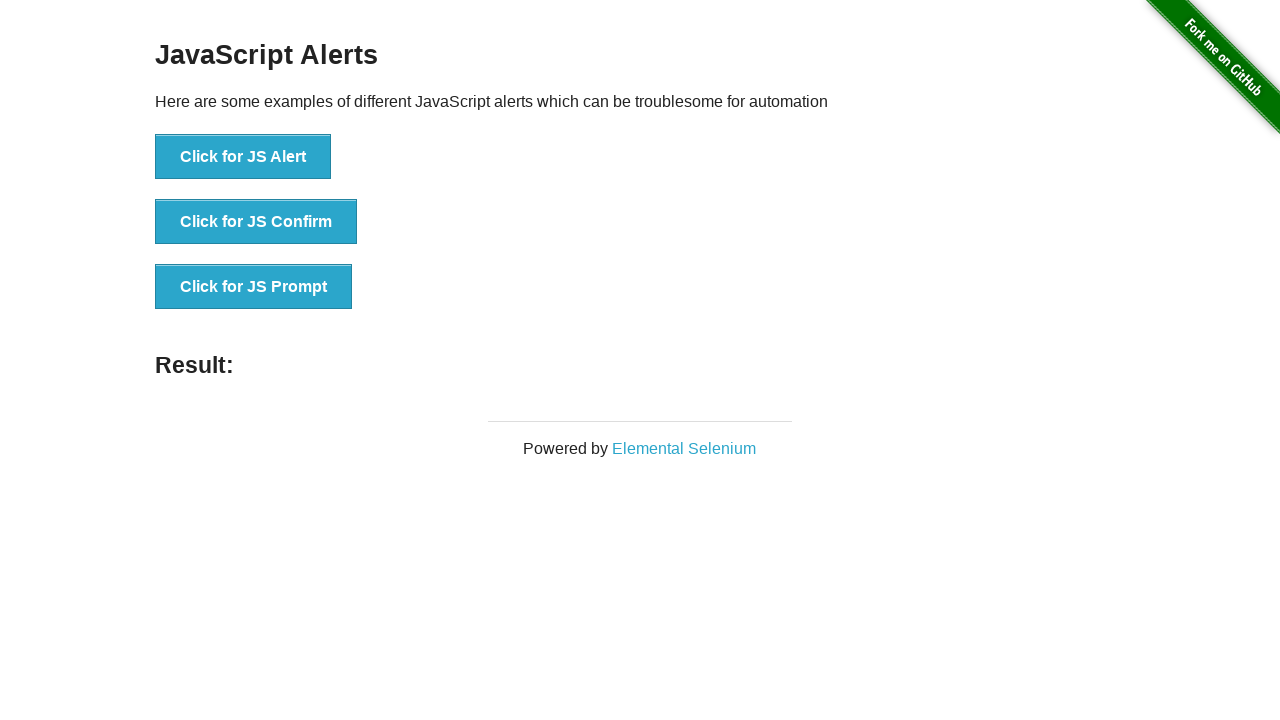

Clicked the JS Confirm button to trigger the dialog at (256, 222) on button[onclick='jsConfirm()']
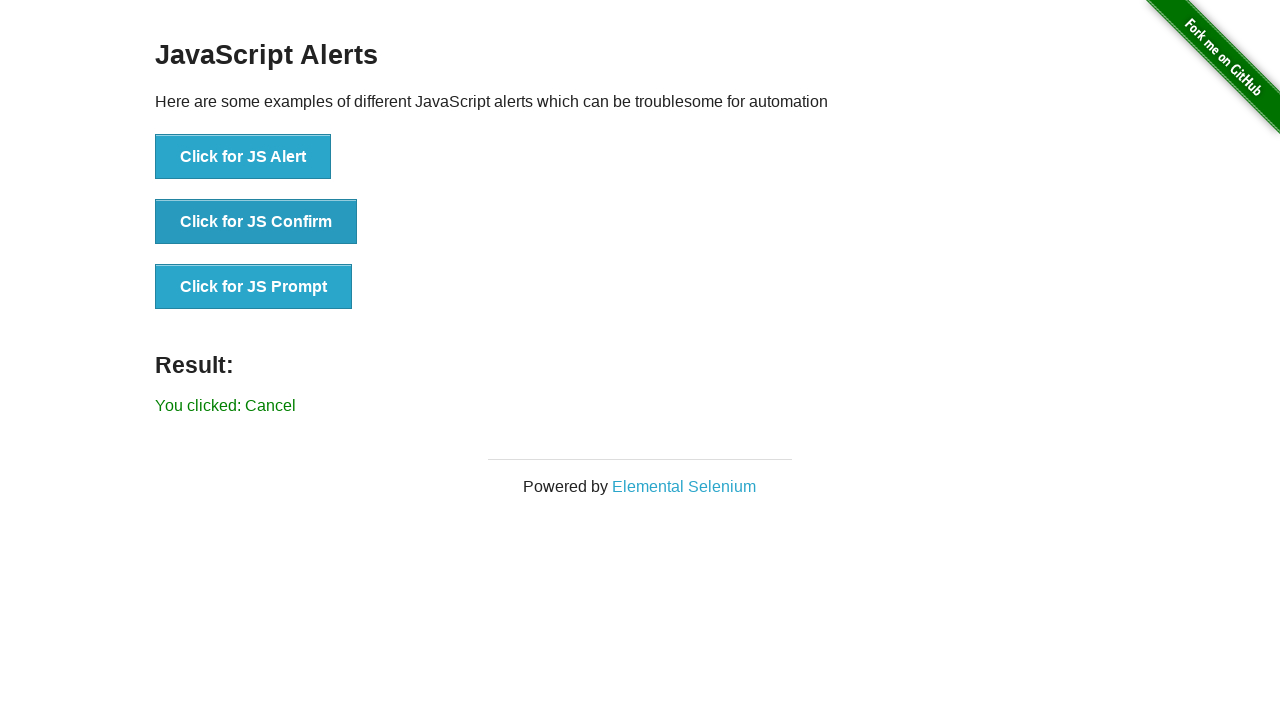

Set up dialog handler to dismiss the confirm dialog
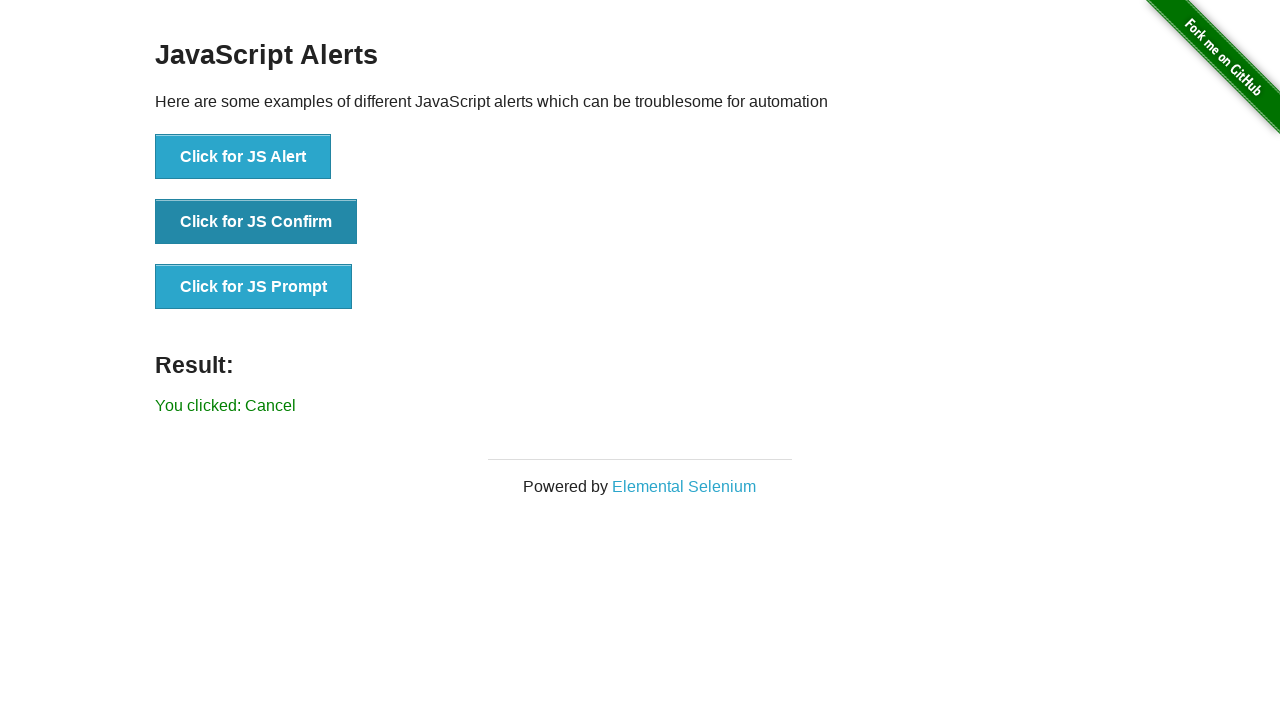

Waited for result message to appear
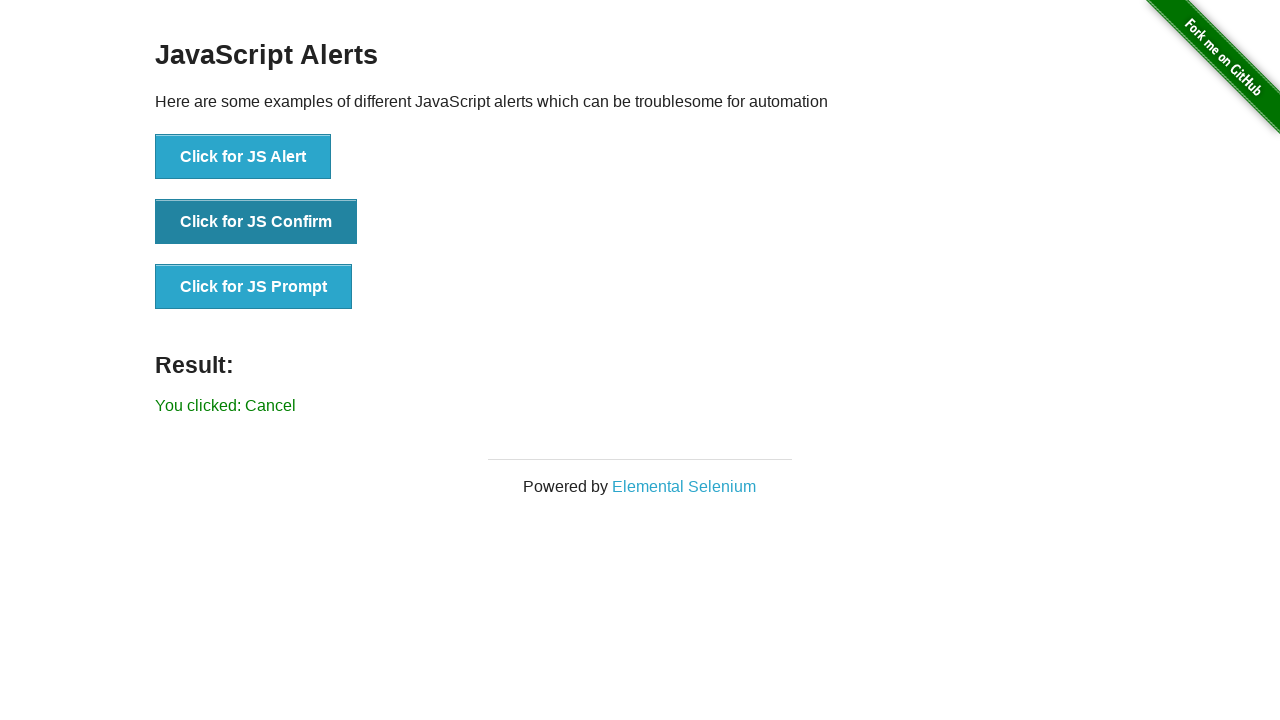

Retrieved result text: You clicked: Cancel
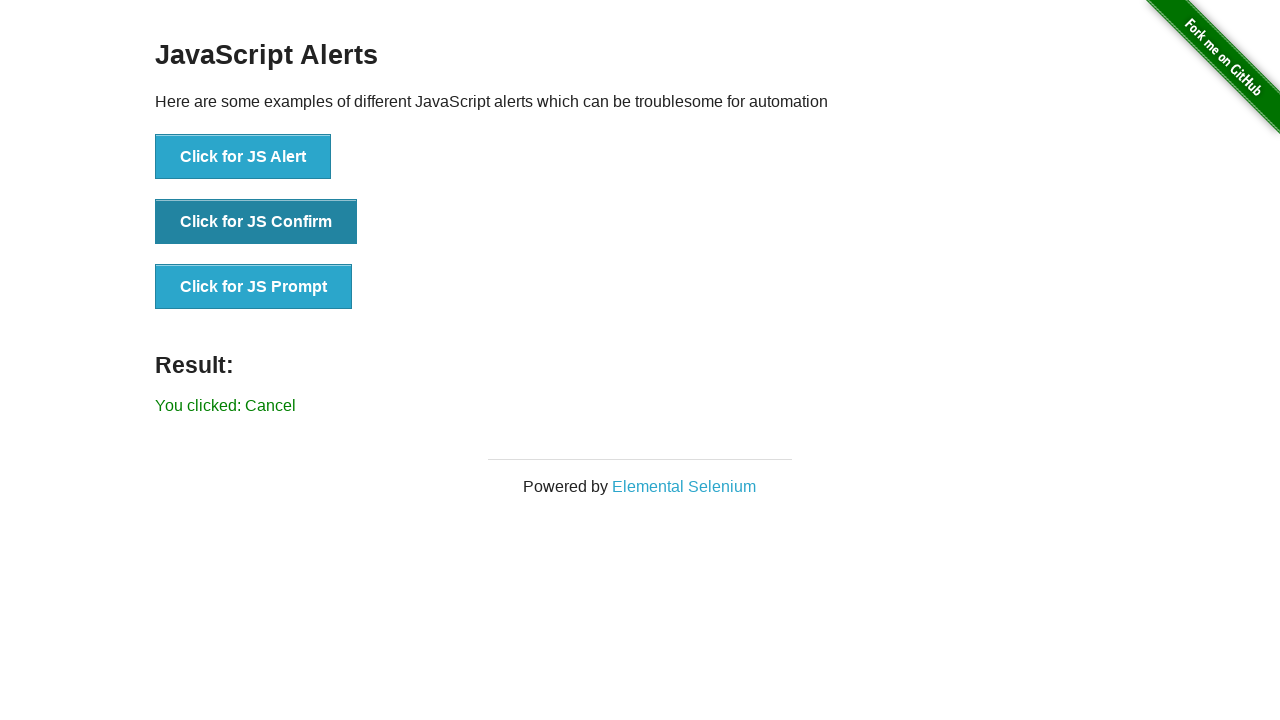

Verified that result message does not contain 'successfuly' - alert was successfully dismissed
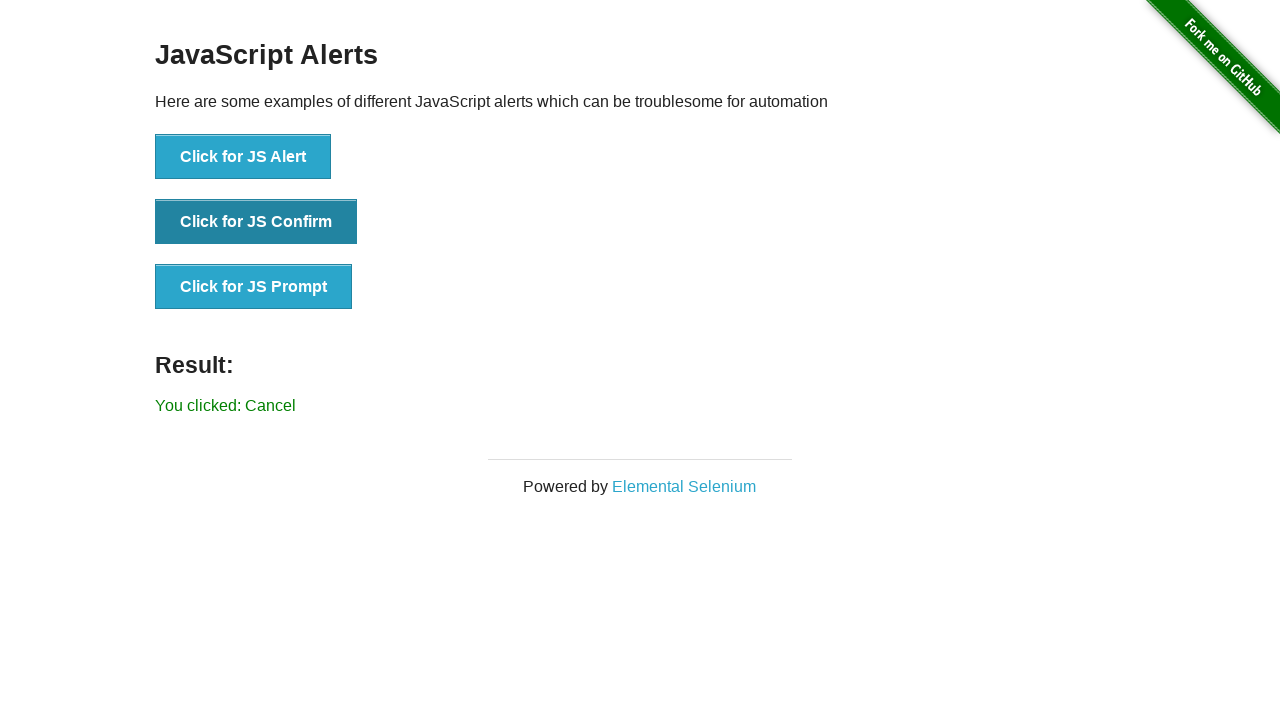

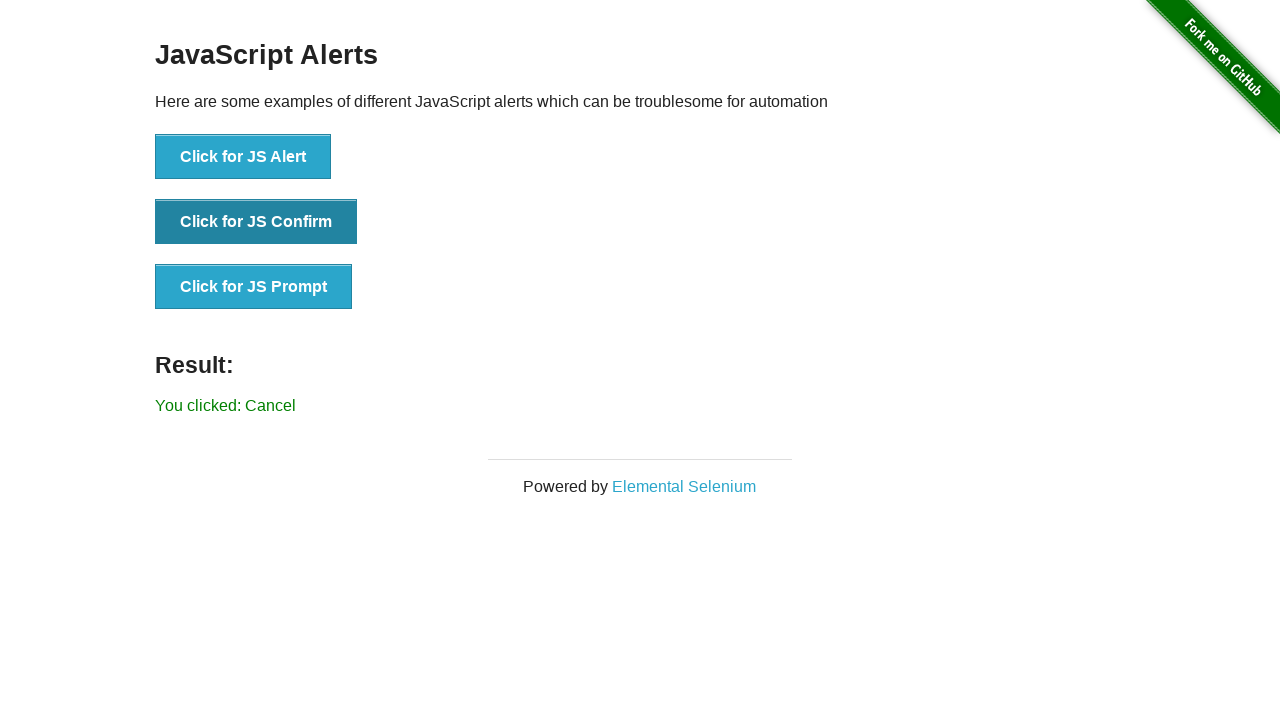